Tests drag and drop functionality on jQuery UI demo page by dragging an element and dropping it onto a target area within an iframe

Starting URL: https://jqueryui.com/droppable/

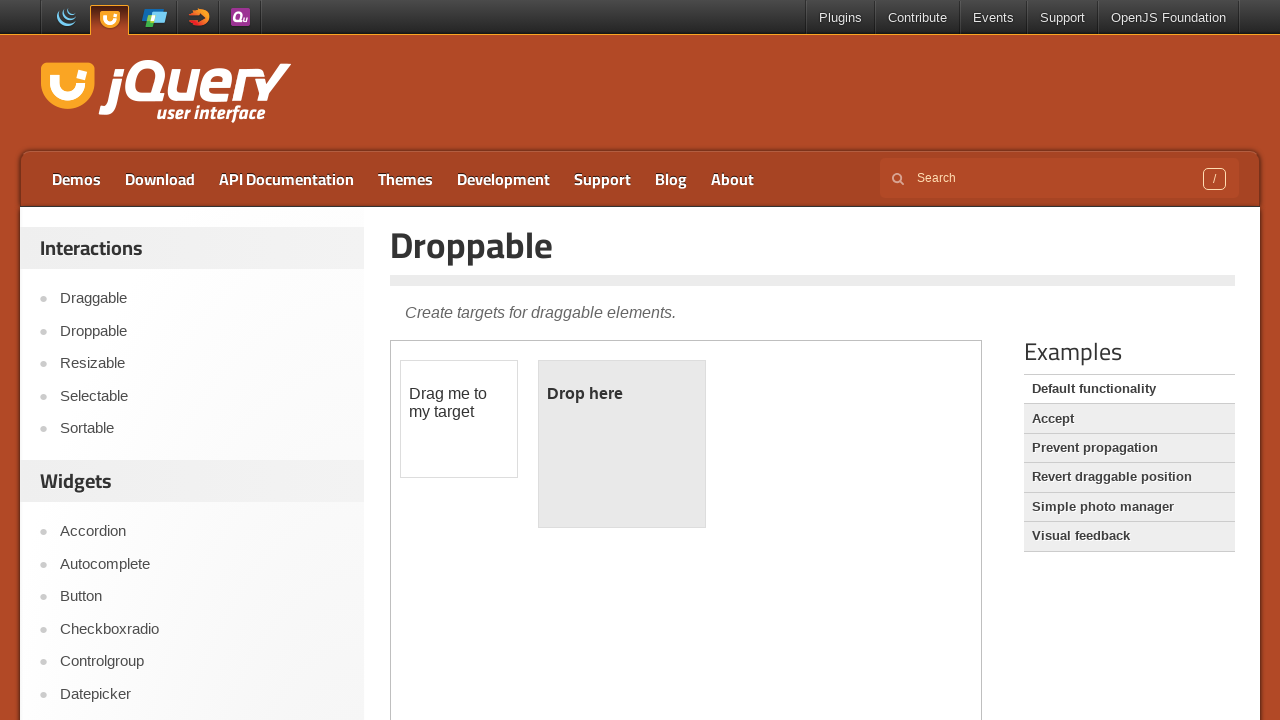

Navigated to jQuery UI droppable demo page
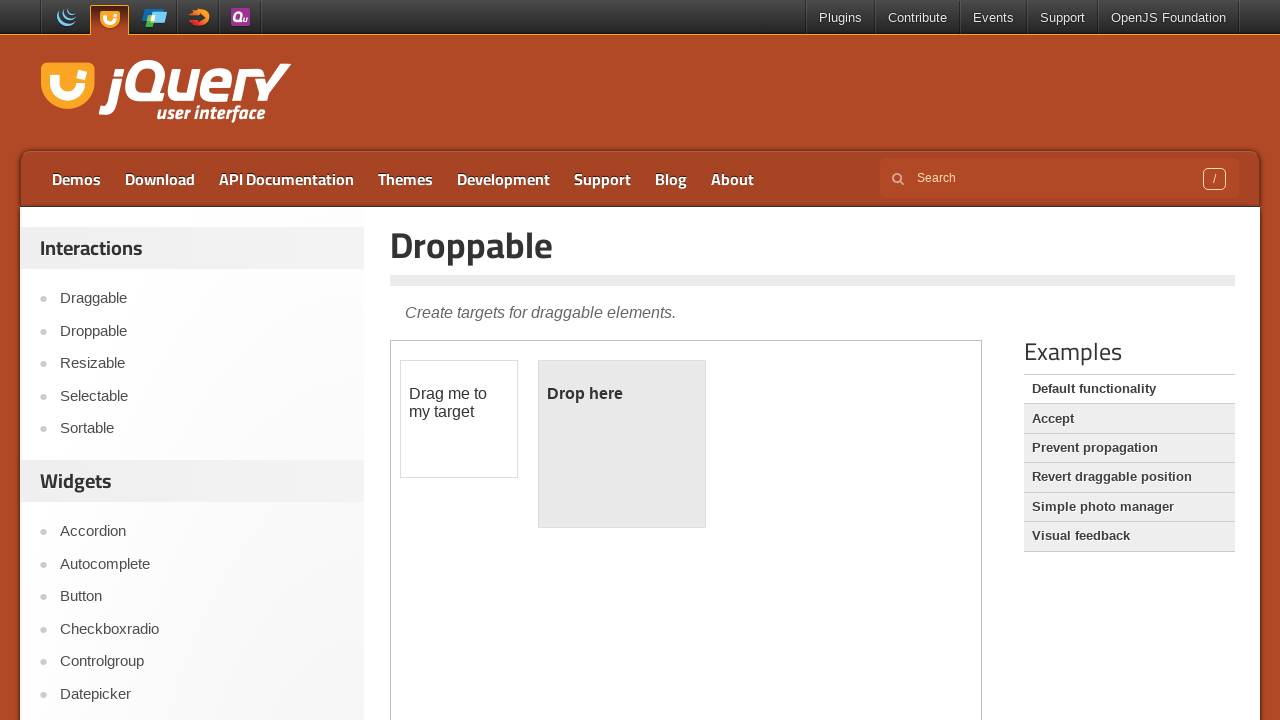

Located demo iframe
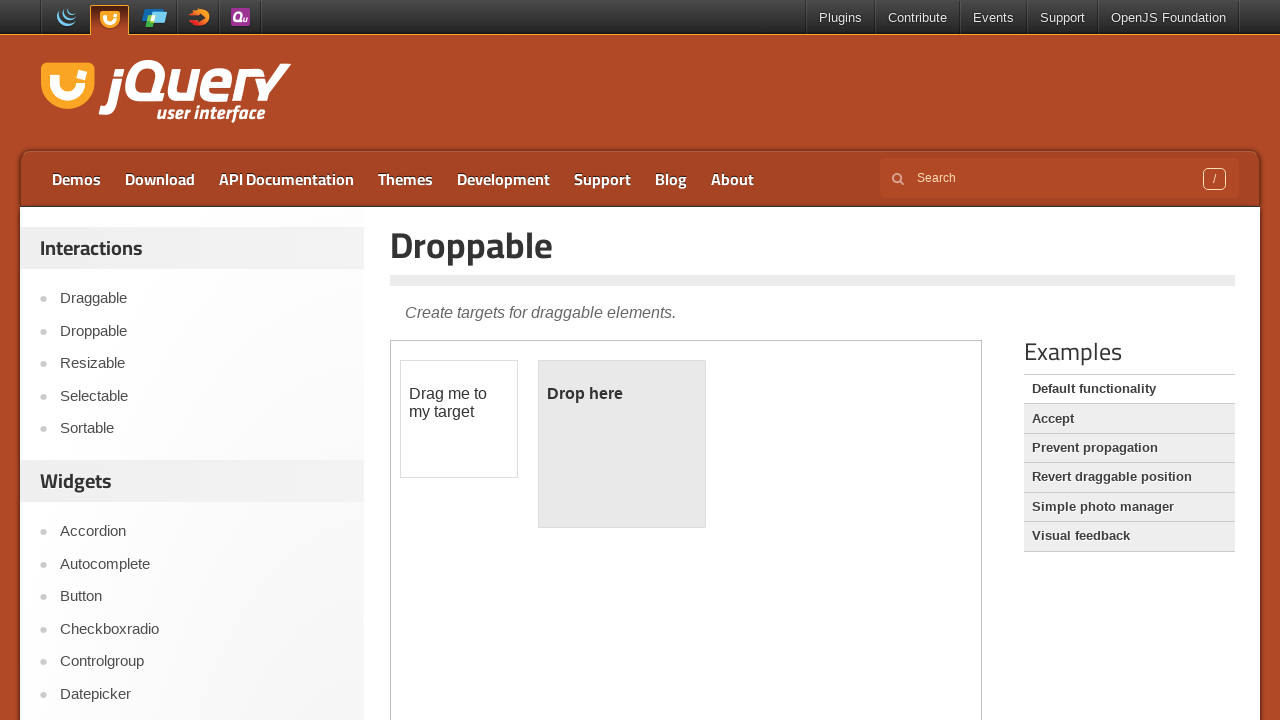

Located draggable element within iframe
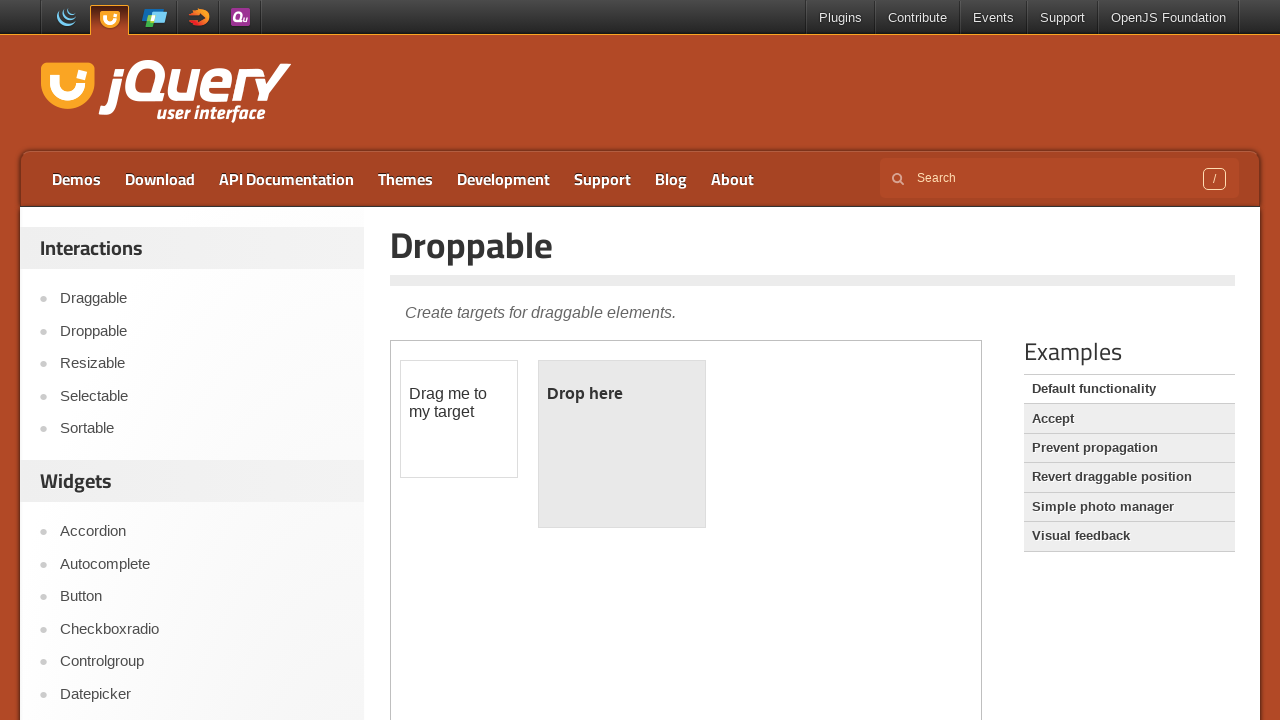

Located droppable target element within iframe
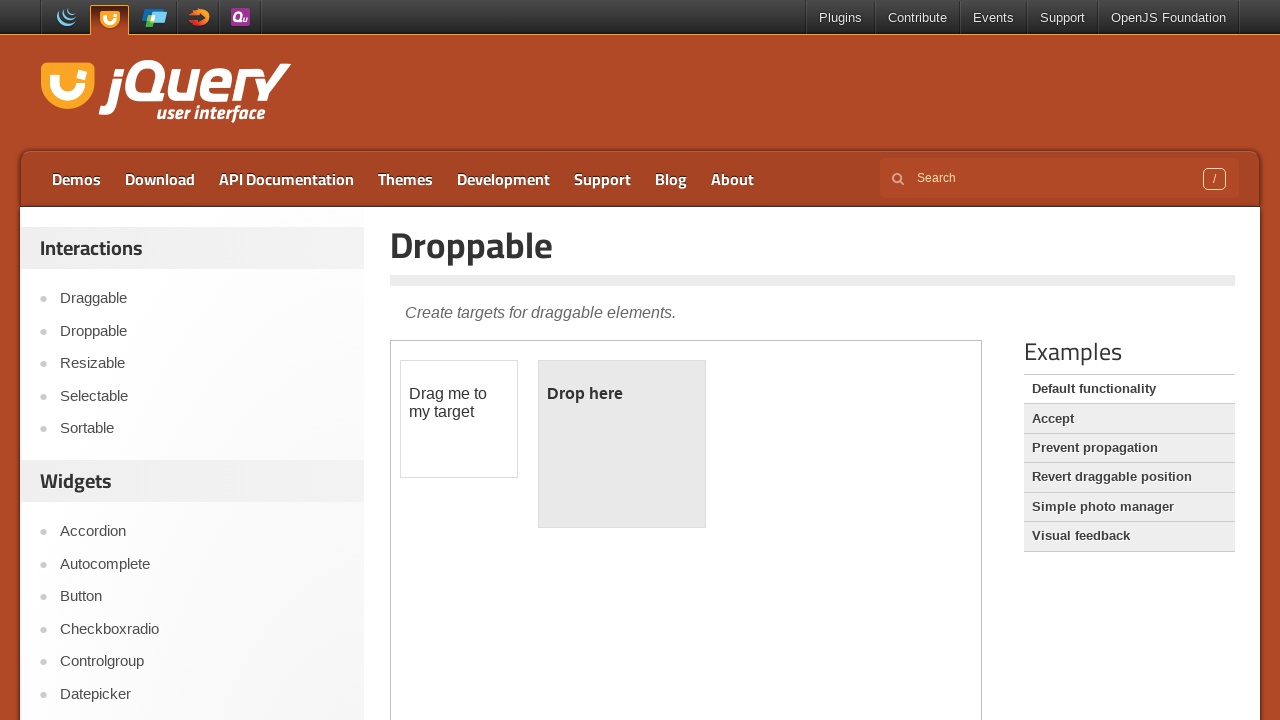

Dragged element onto droppable target area at (622, 444)
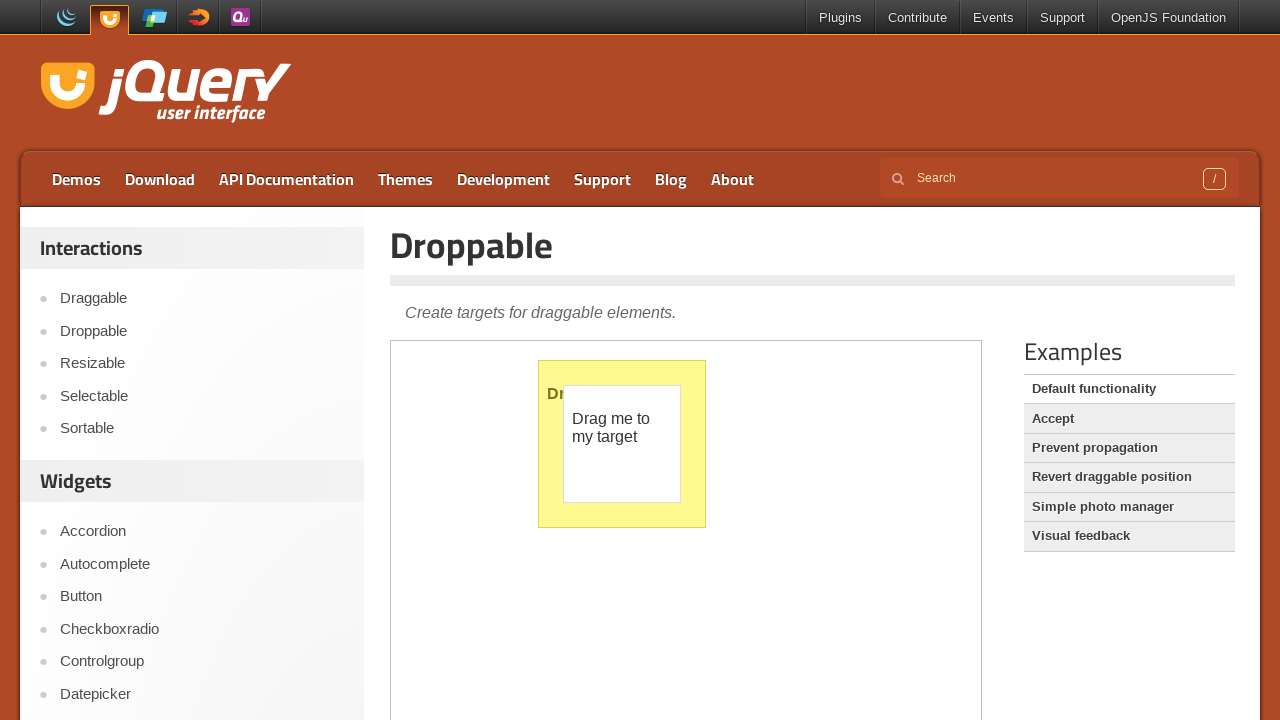

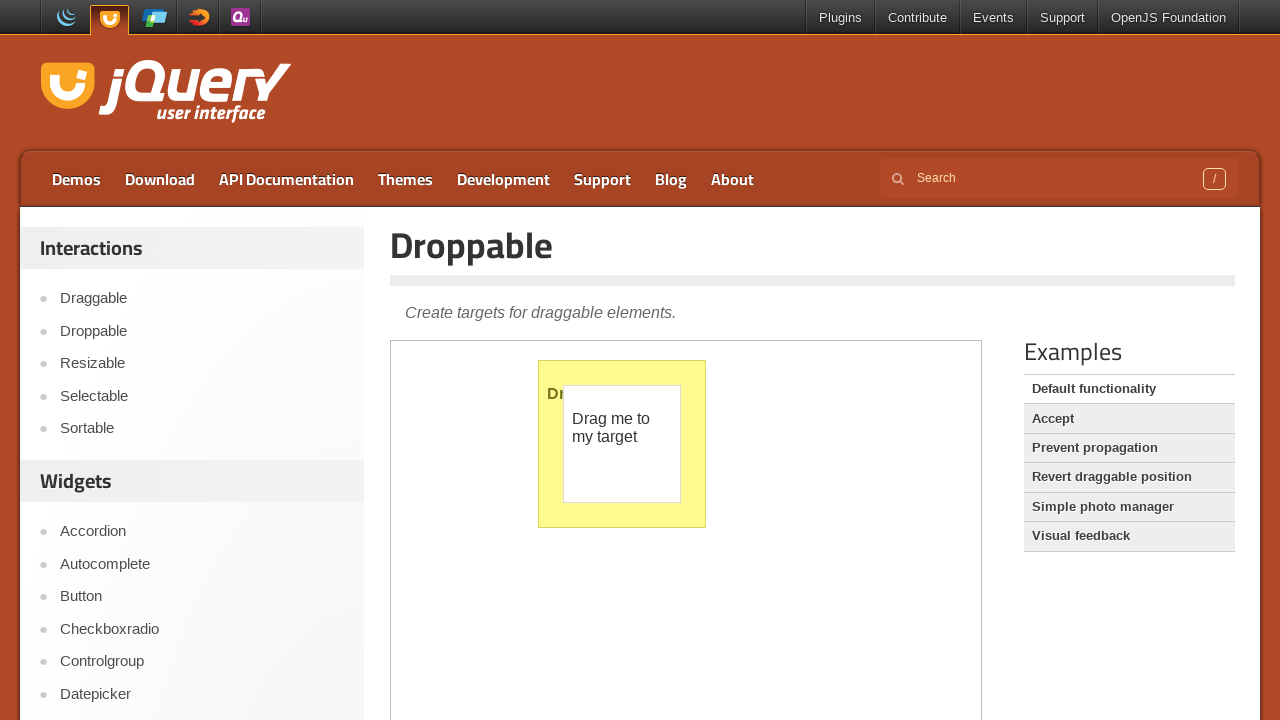